Retrieves an attribute value from an element, performs a mathematical calculation, and completes a form with checkbox and radio button interactions before submitting

Starting URL: http://suninjuly.github.io/get_attribute.html

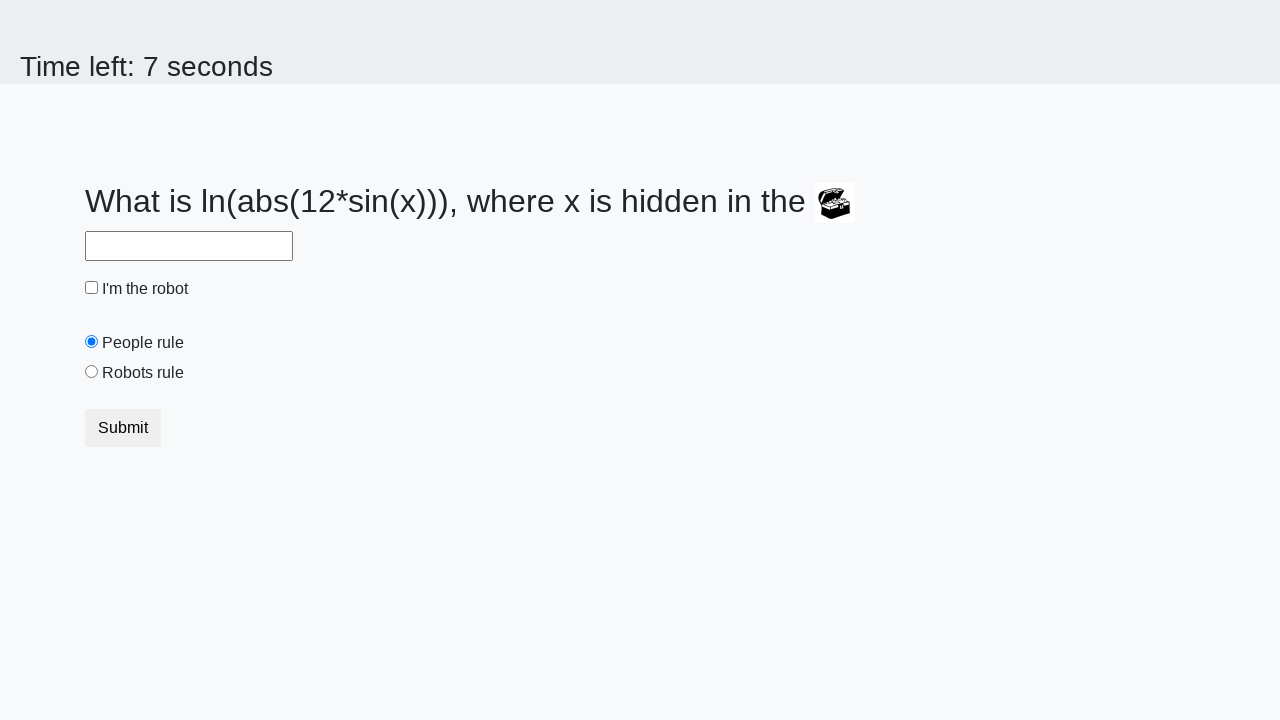

Located treasure element
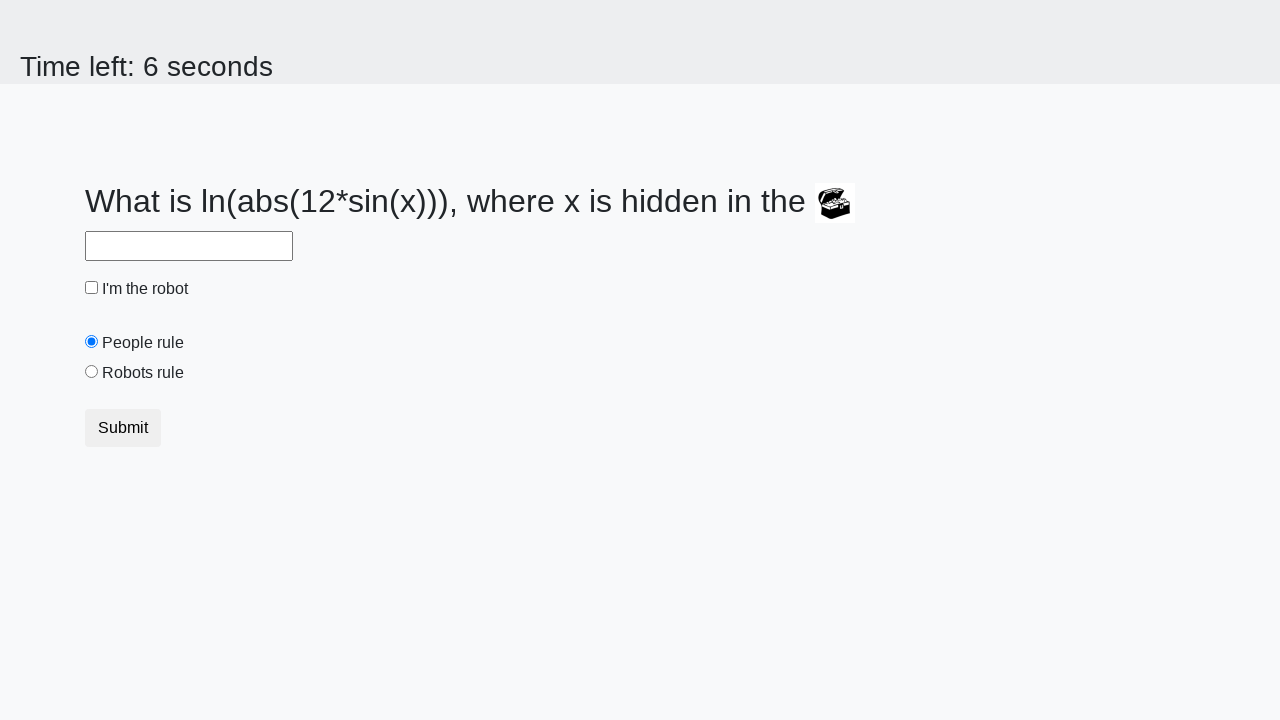

Retrieved 'valuex' attribute from treasure element
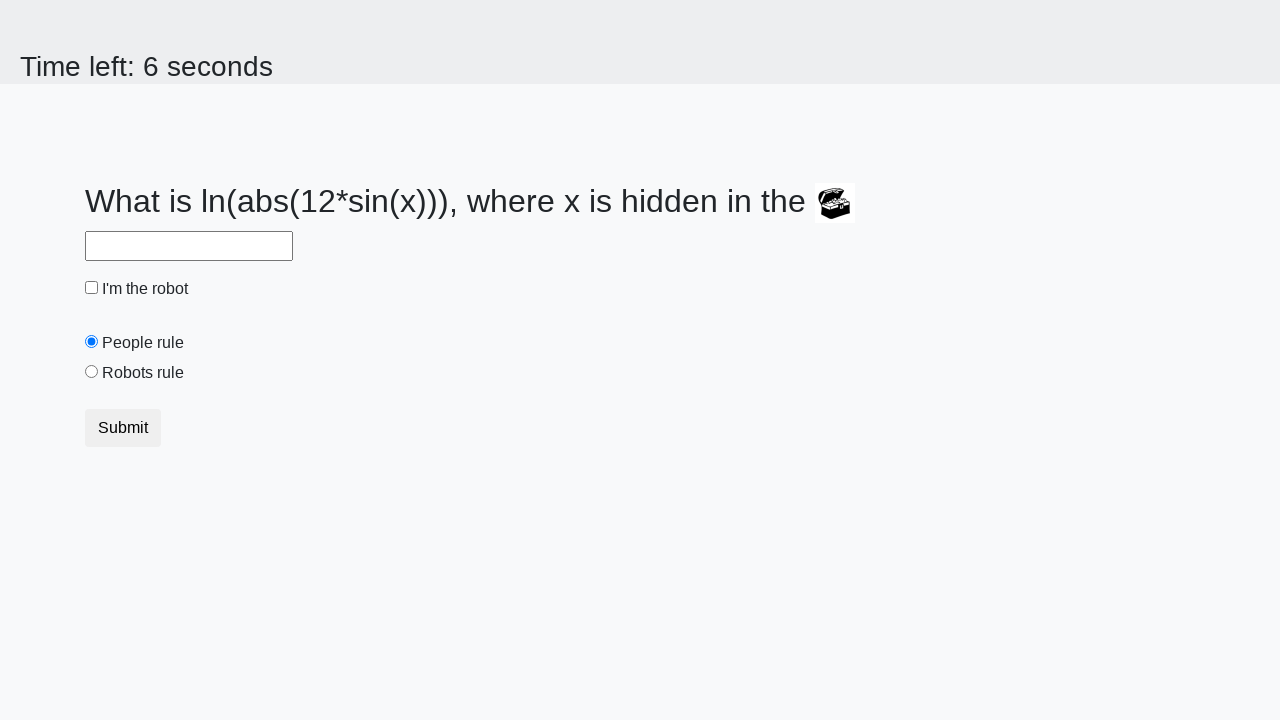

Calculated mathematical result using log and sin functions
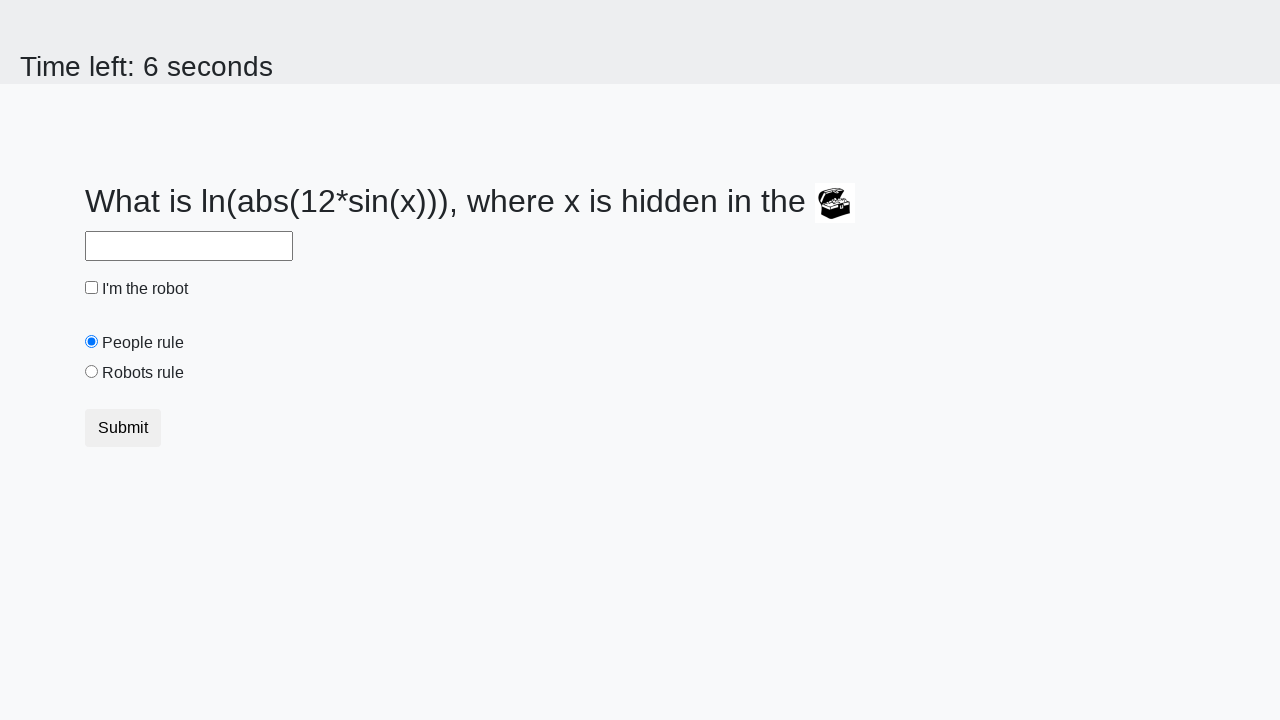

Filled answer field with calculated value on #answer
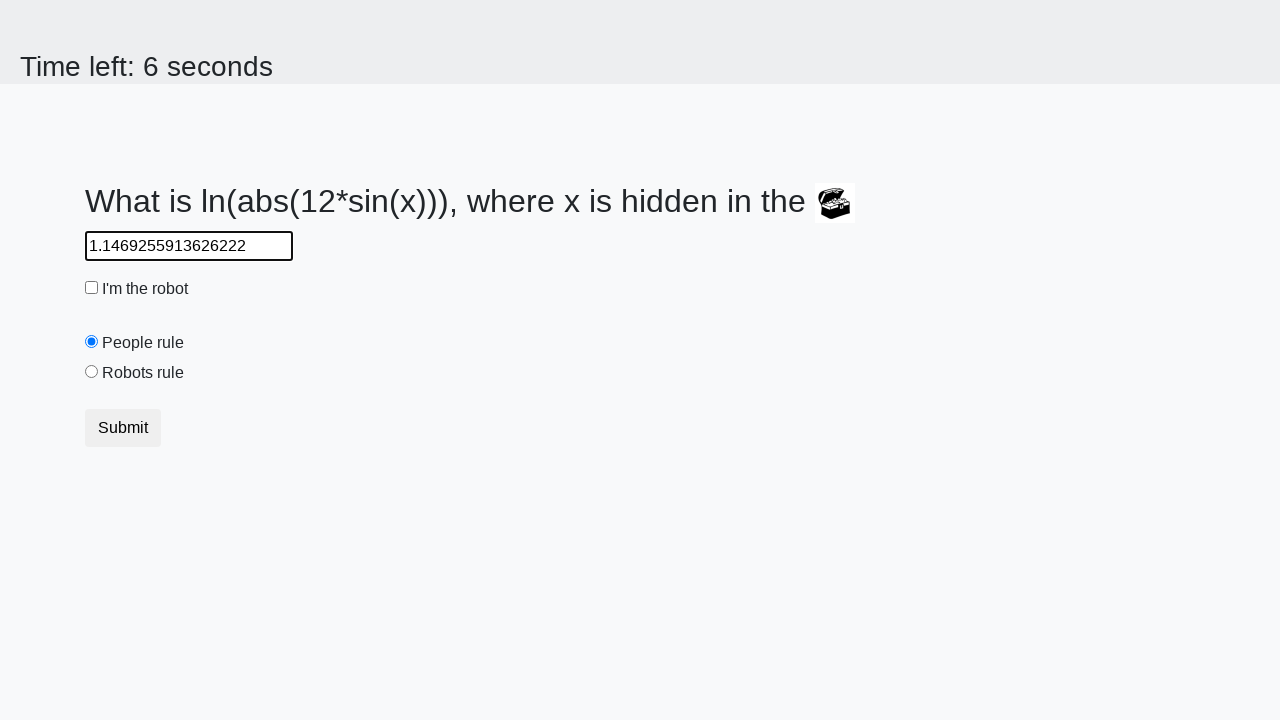

Checked the robot checkbox at (92, 288) on #robotCheckbox
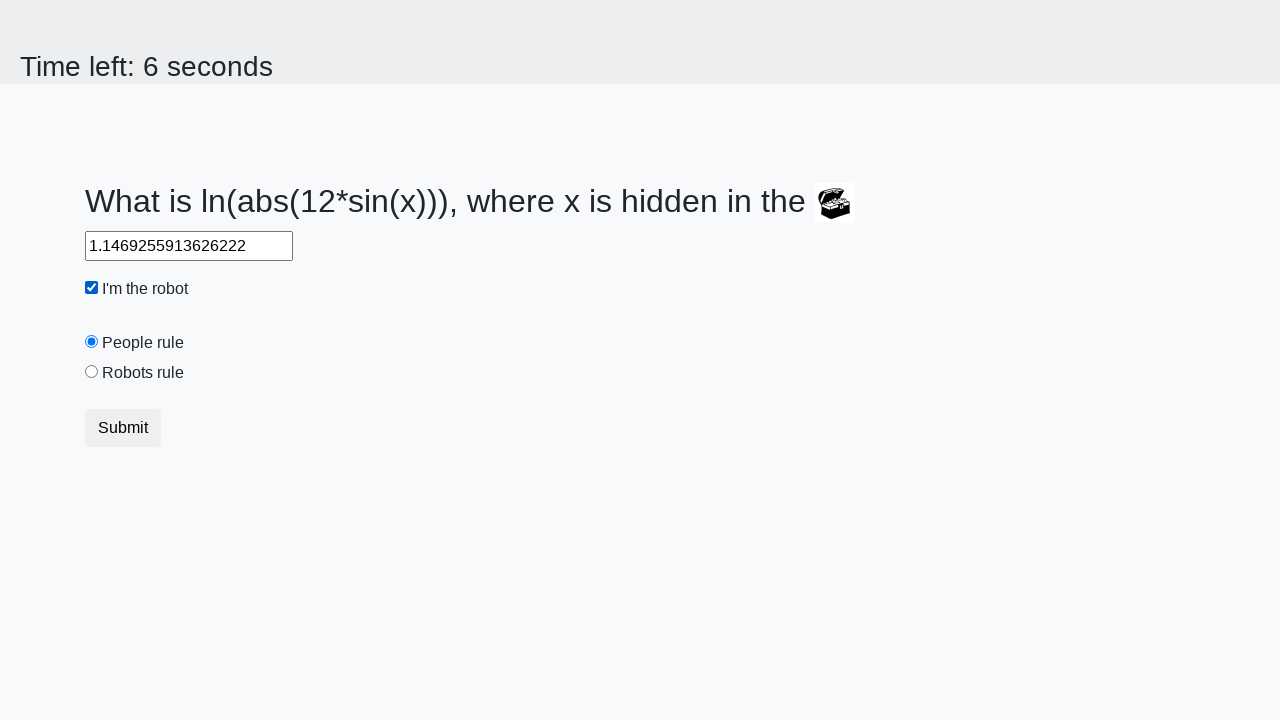

Selected the 'robots rule' radio button at (92, 372) on #robotsRule
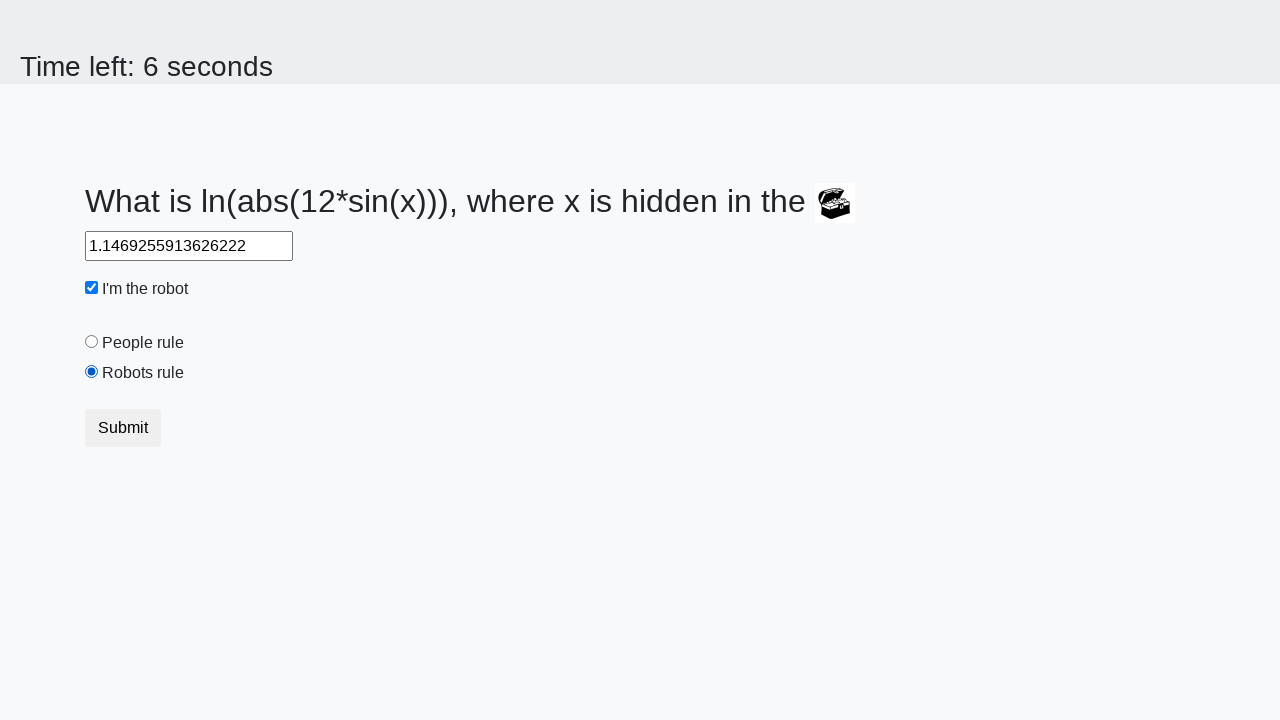

Clicked submit button to complete form submission at (123, 428) on [type='submit']
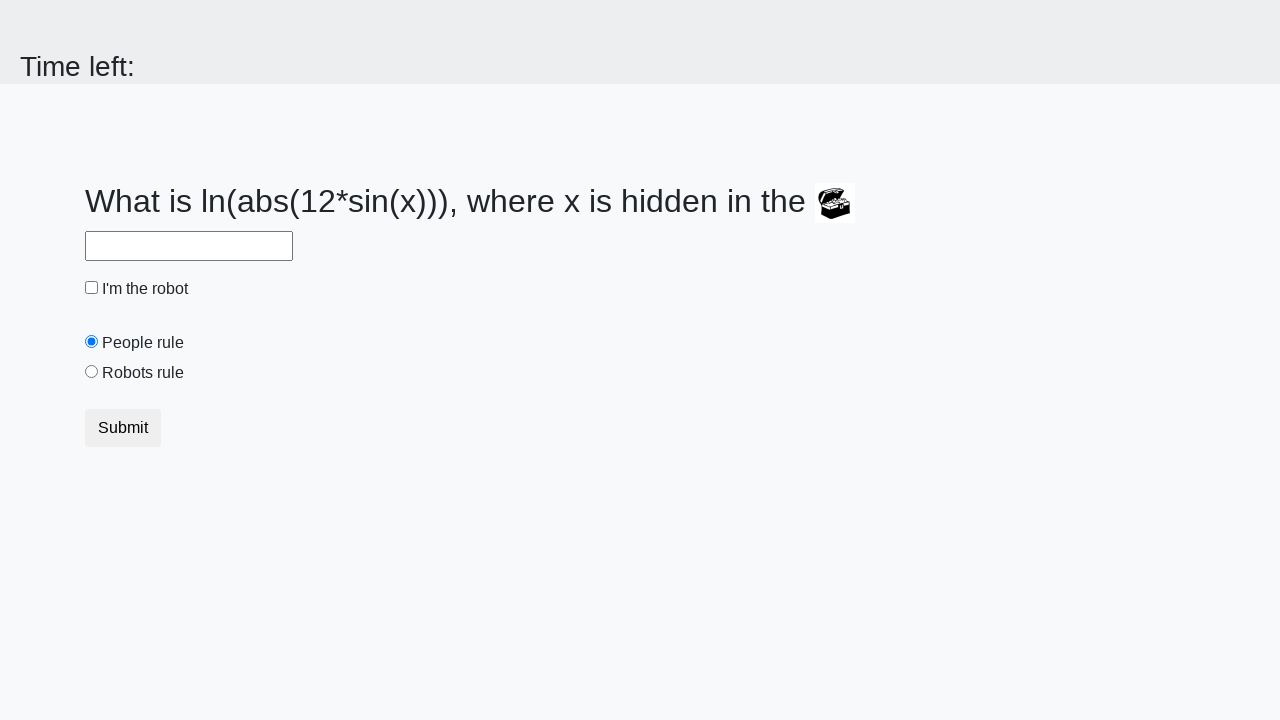

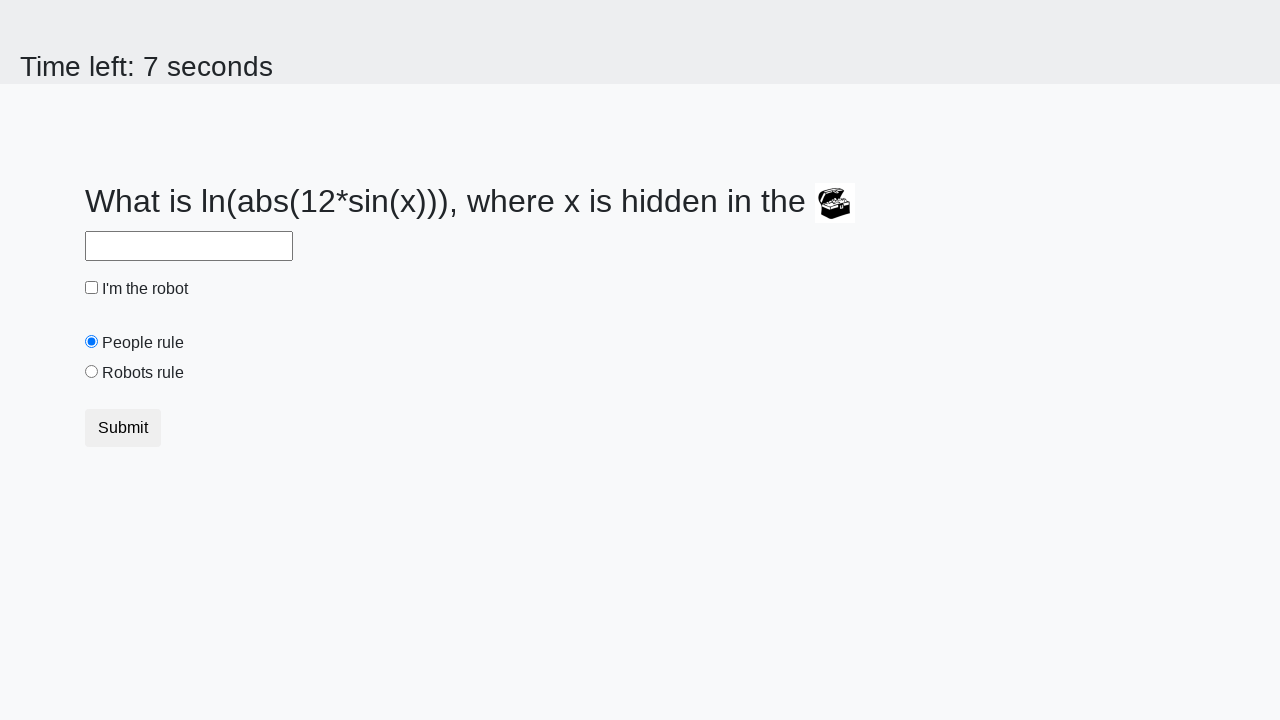